Tests adding a new task while on the Completed filter view - new active task should not be visible.

Starting URL: https://todomvc4tasj.herokuapp.com/#/completed

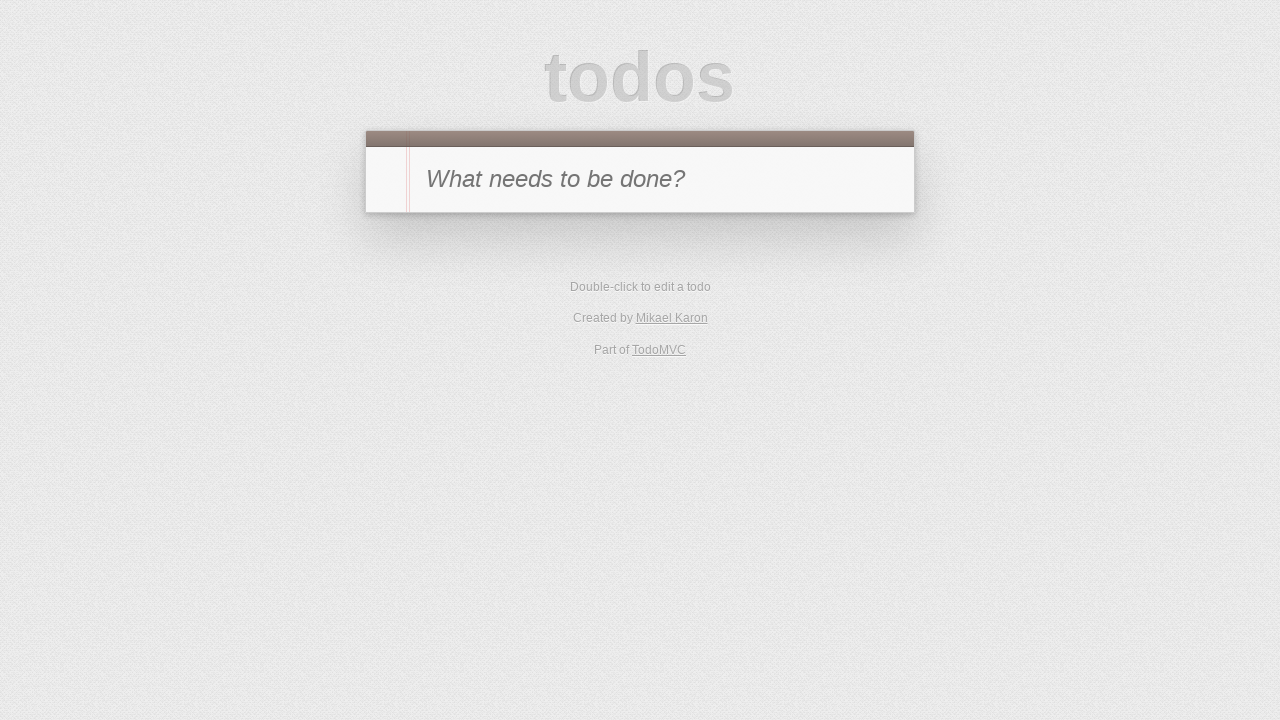

Set up initial active task via localStorage with title 'a'
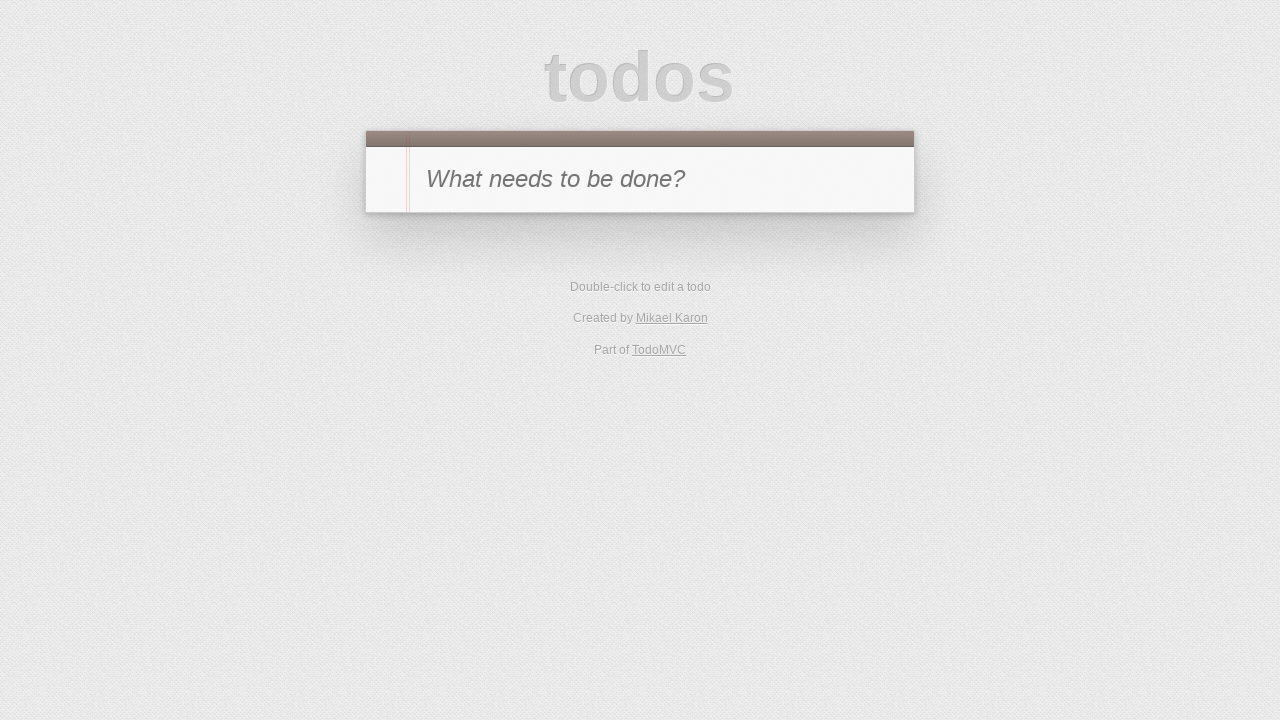

Reloaded the page to apply localStorage changes
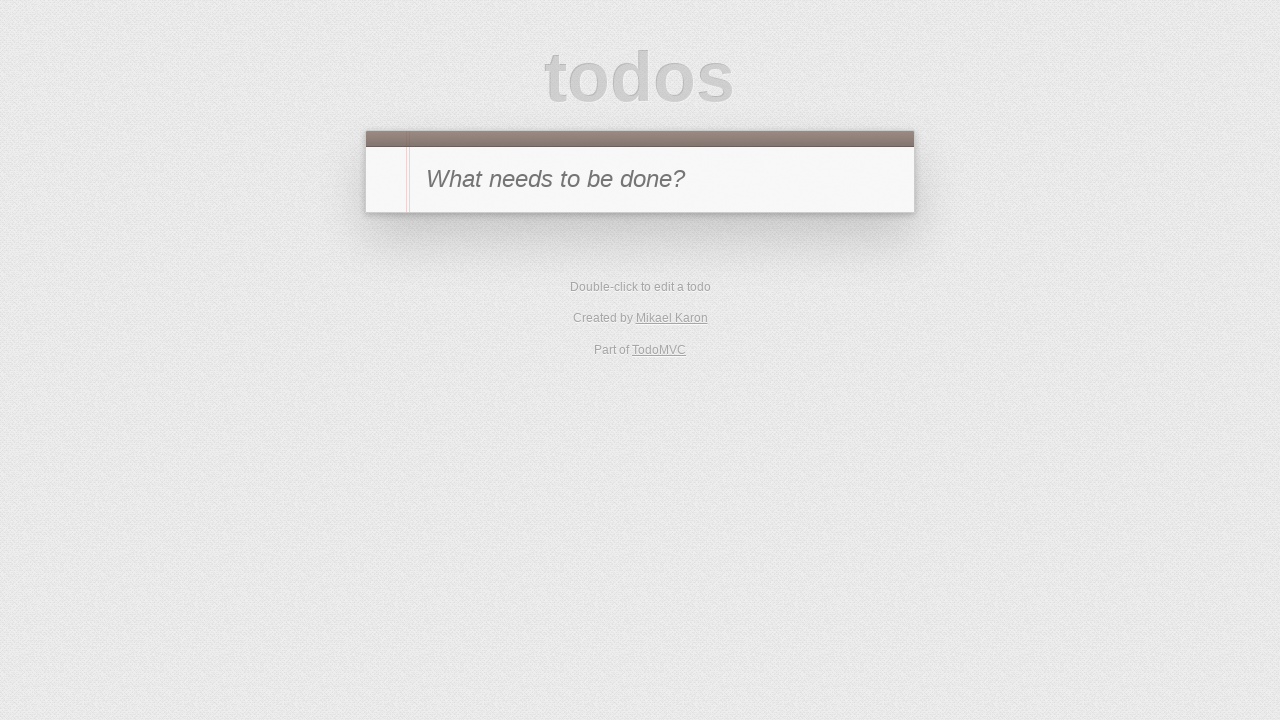

Clicked on Completed filter to view completed tasks only at (674, 233) on text=Completed
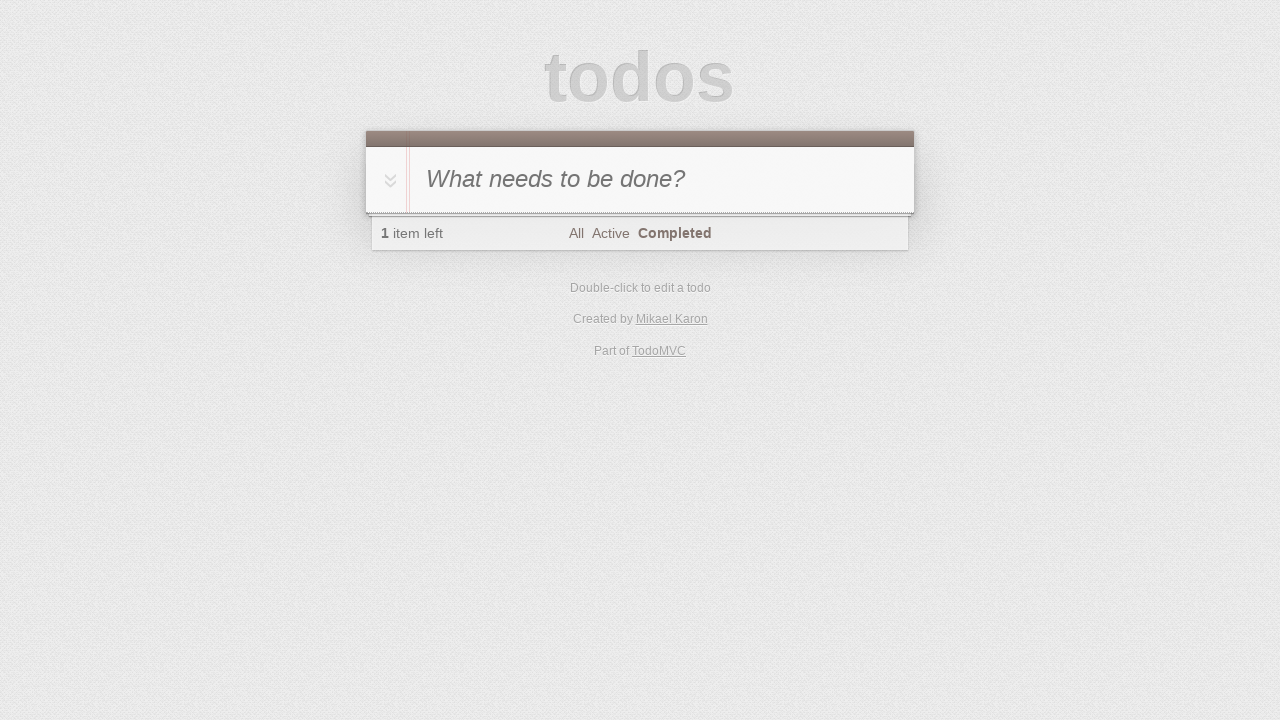

Filled new todo input field with task title 'b' on #new-todo
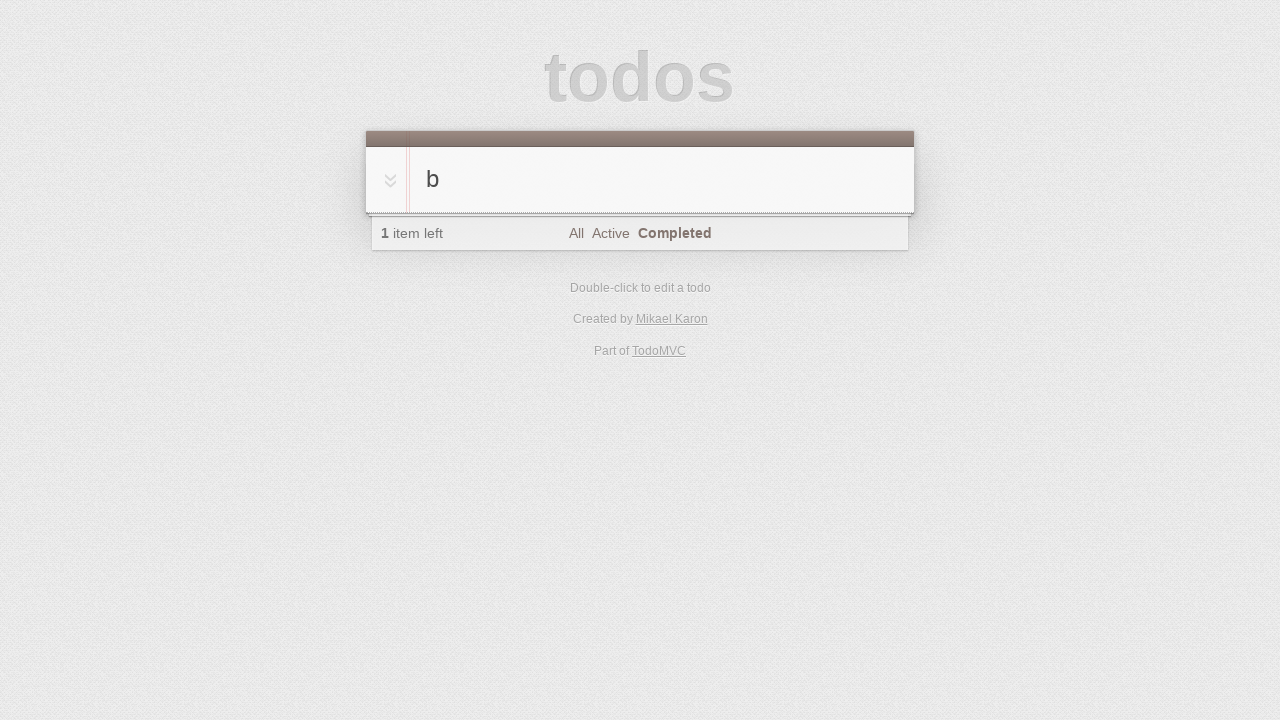

Pressed Enter to add new task 'b' on #new-todo
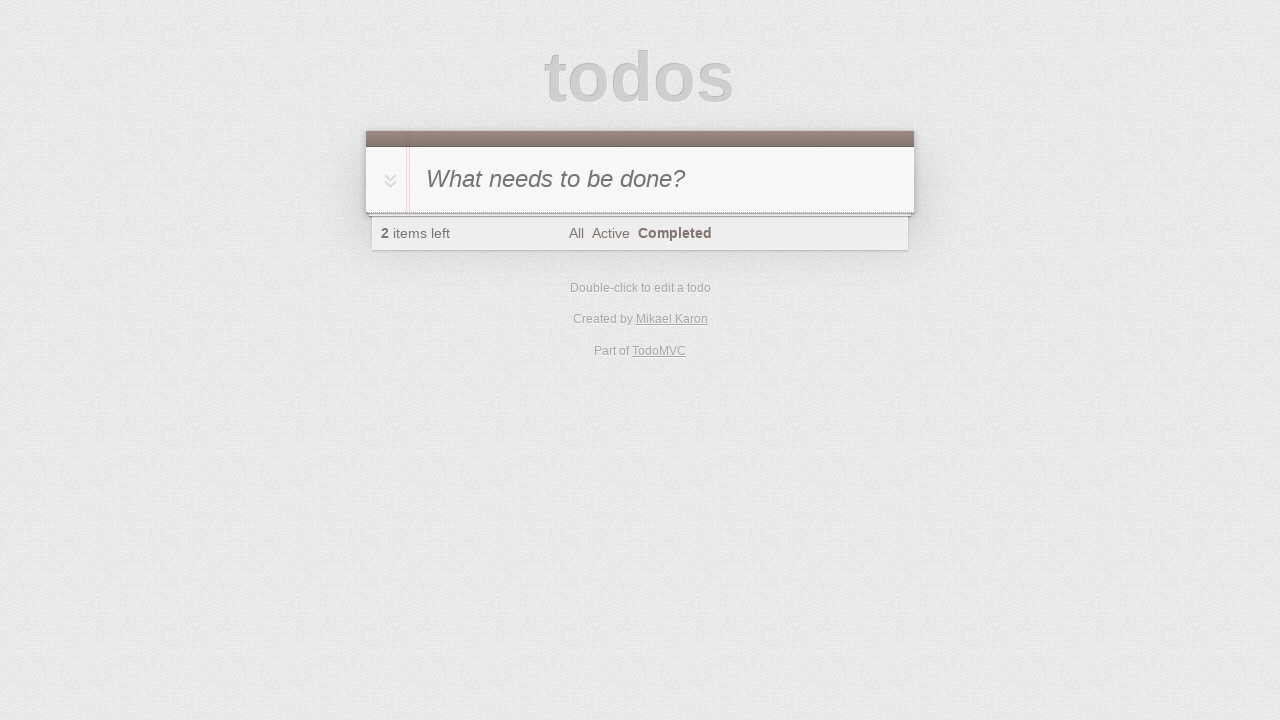

Verified todo count updated to 2 (new active task added but not visible in Completed filter)
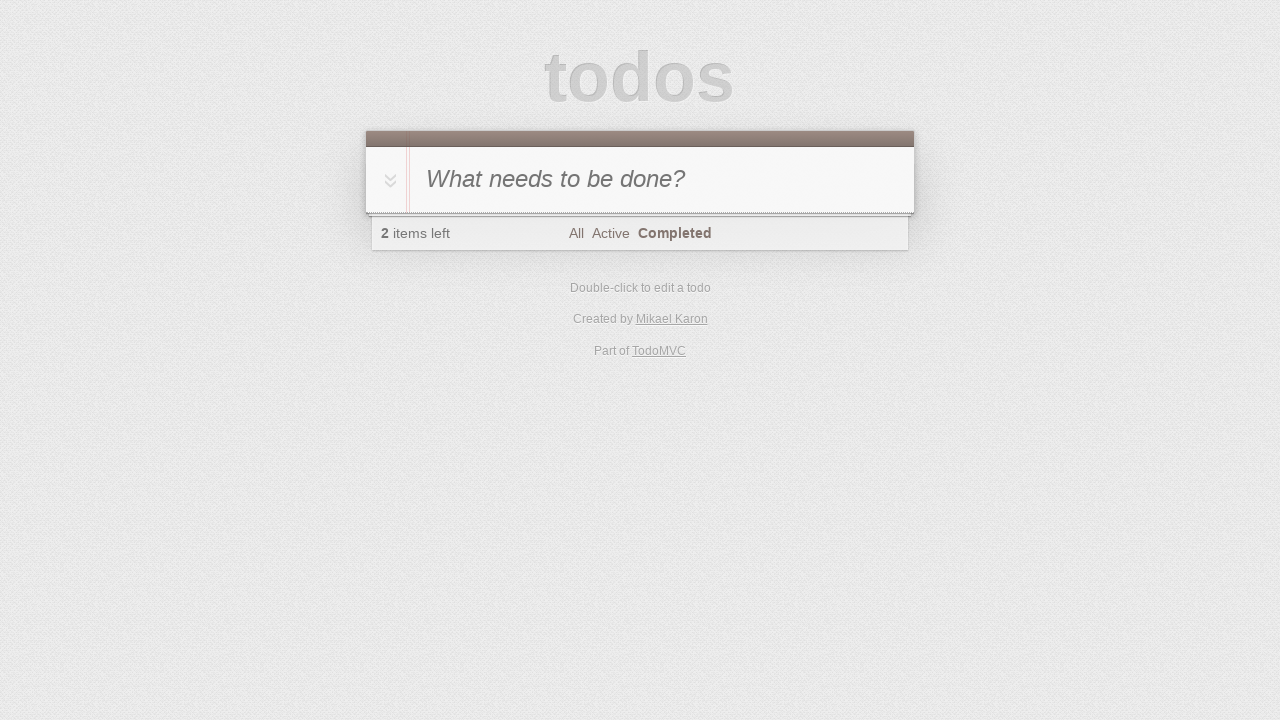

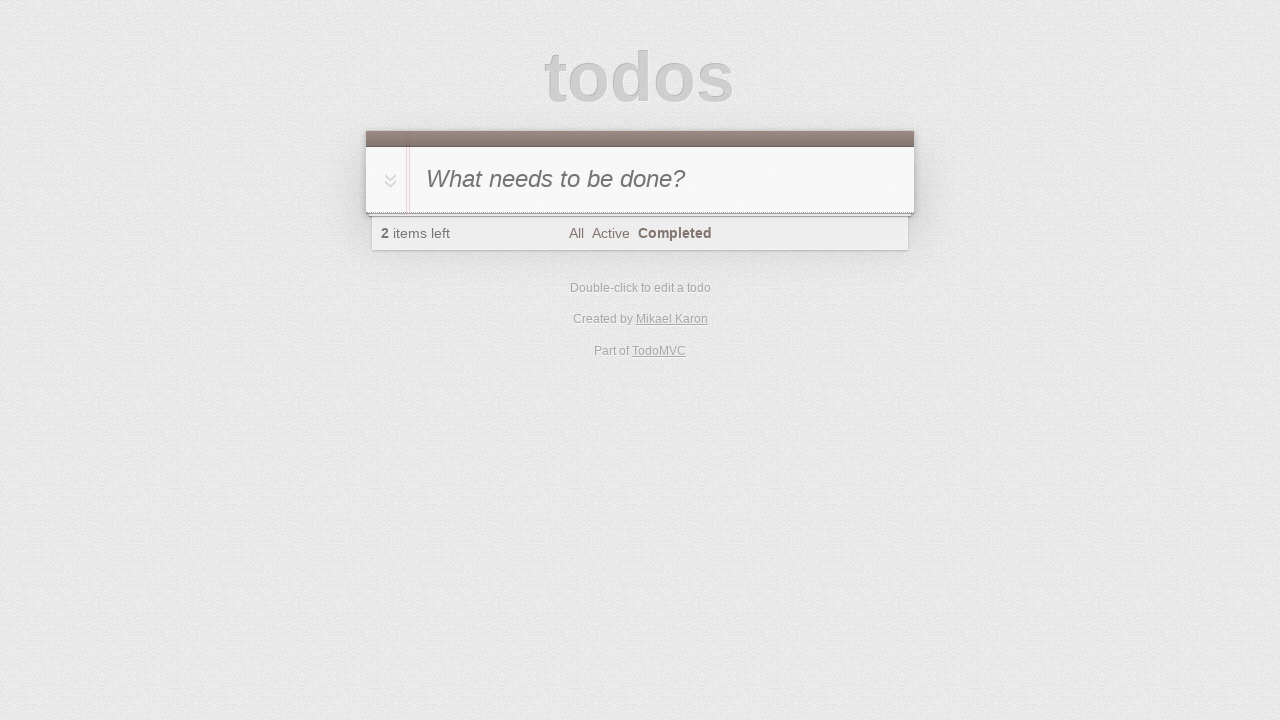